Tests clicking on the REDcard navigation link

Starting URL: https://www.target.com

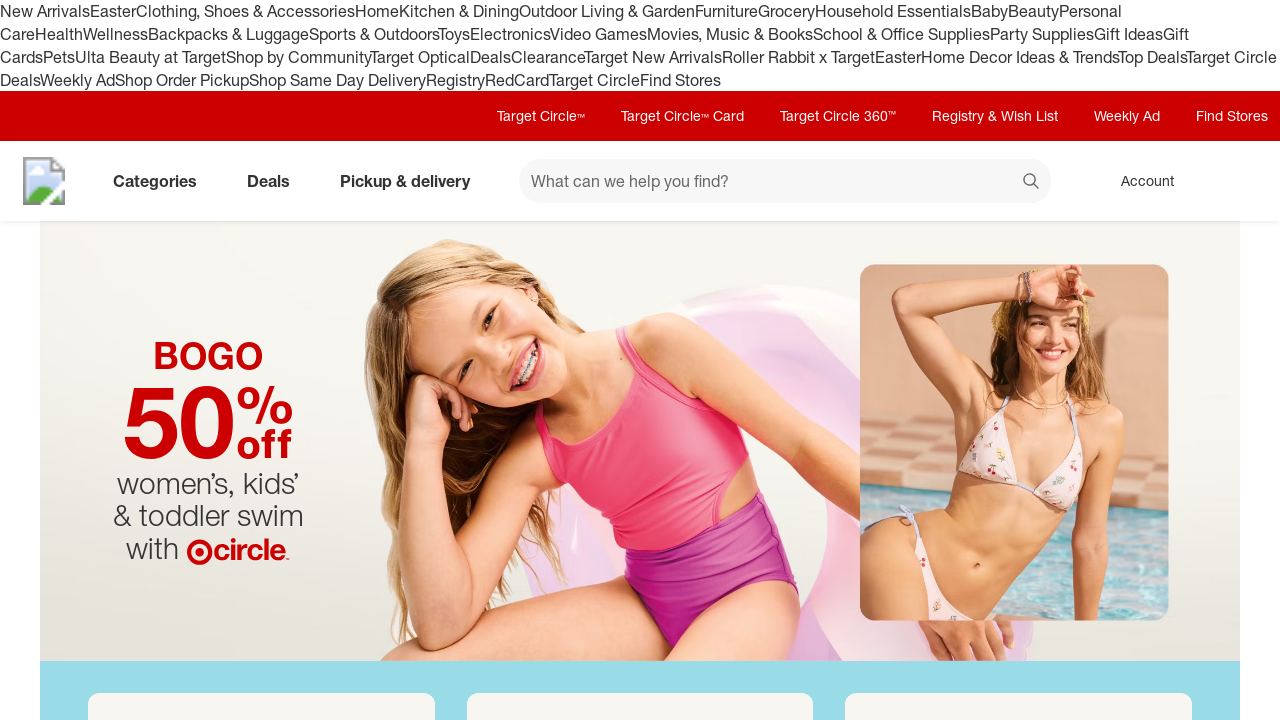

Navigated to Target homepage
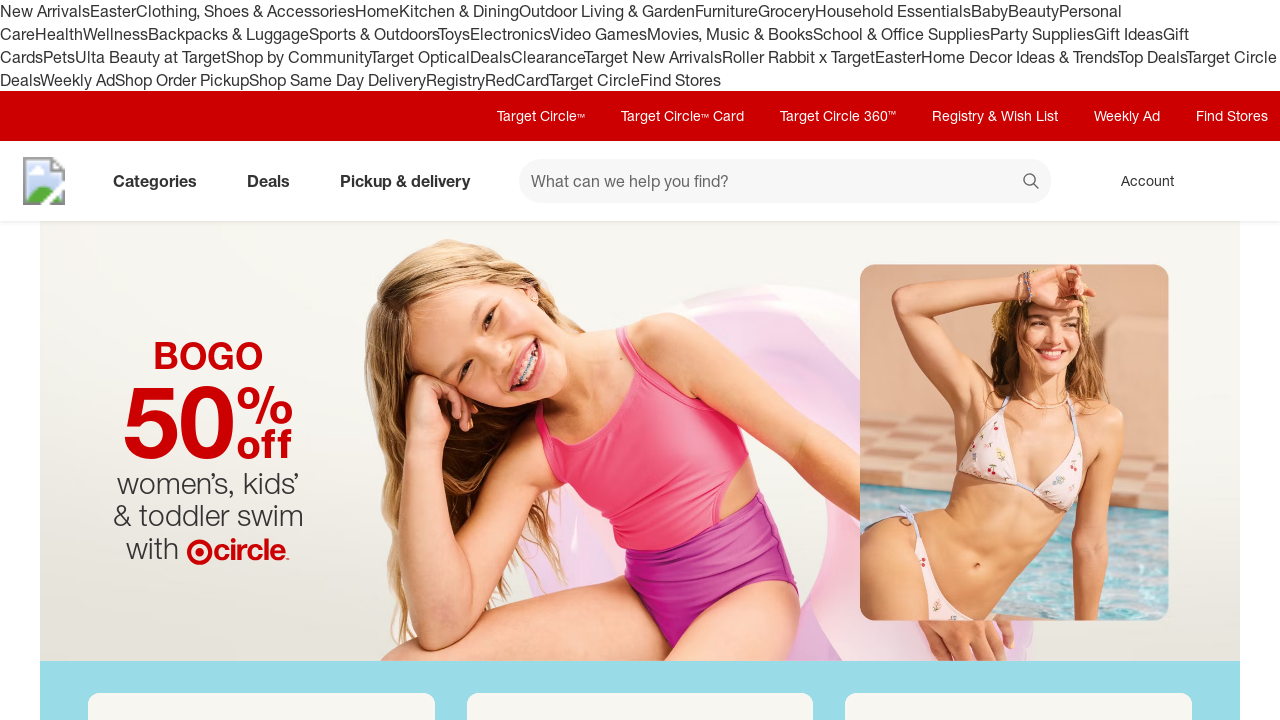

Clicked on REDcard navigation link at (517, 80) on text=REDcard
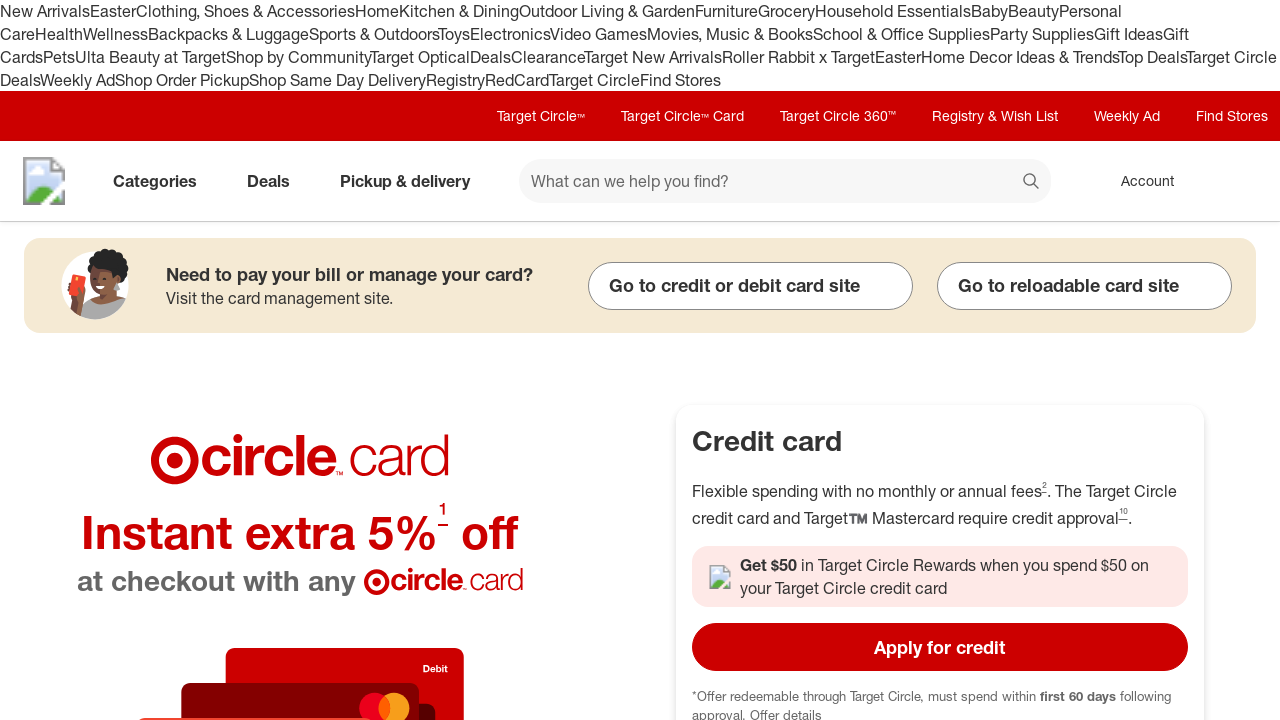

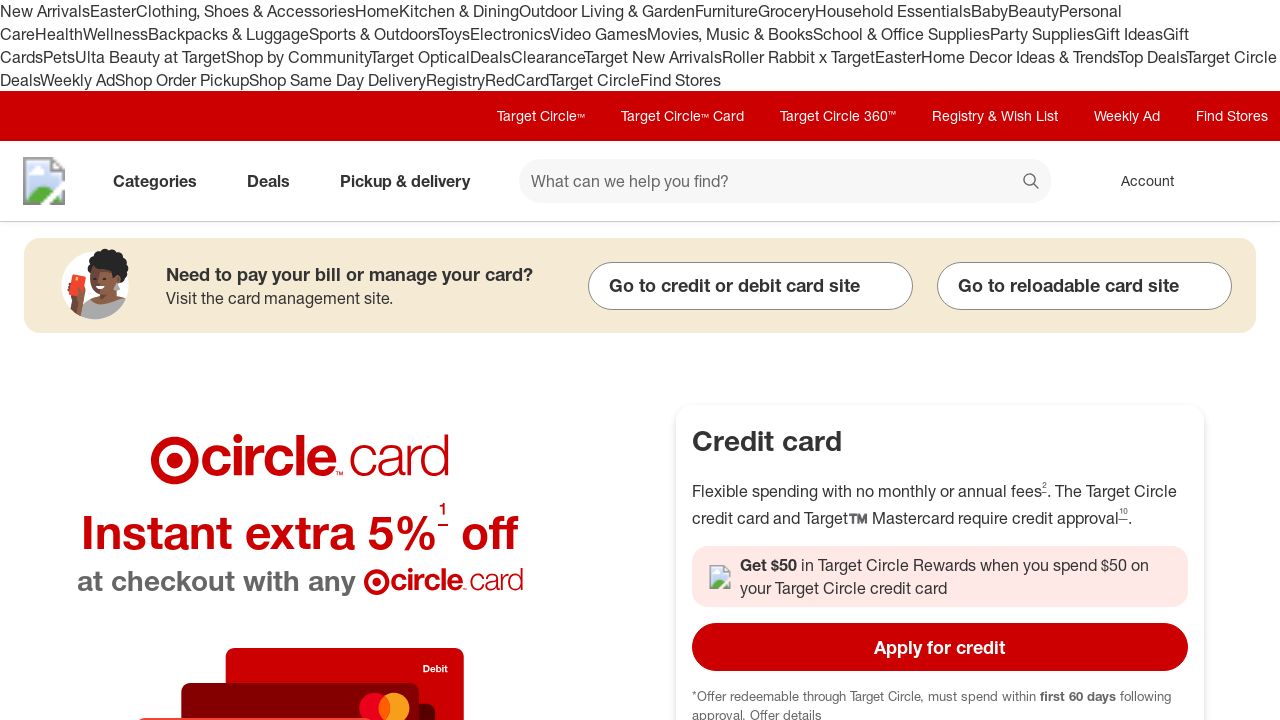